Tests dismissing a JavaScript confirm dialog by clicking a button, dismissing the alert, and verifying the result message does not contain "successfuly"

Starting URL: https://testcenter.techproeducation.com/index.php?page=javascript-alerts

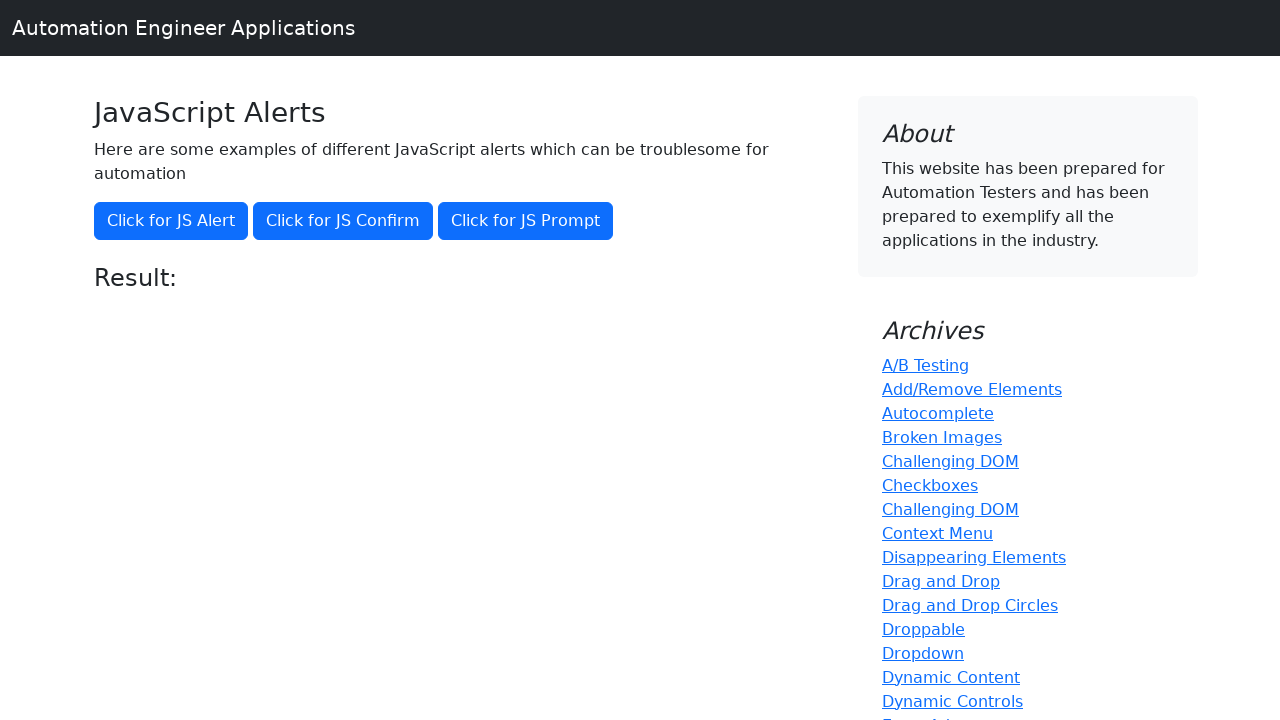

Set up dialog handler to dismiss confirm dialog
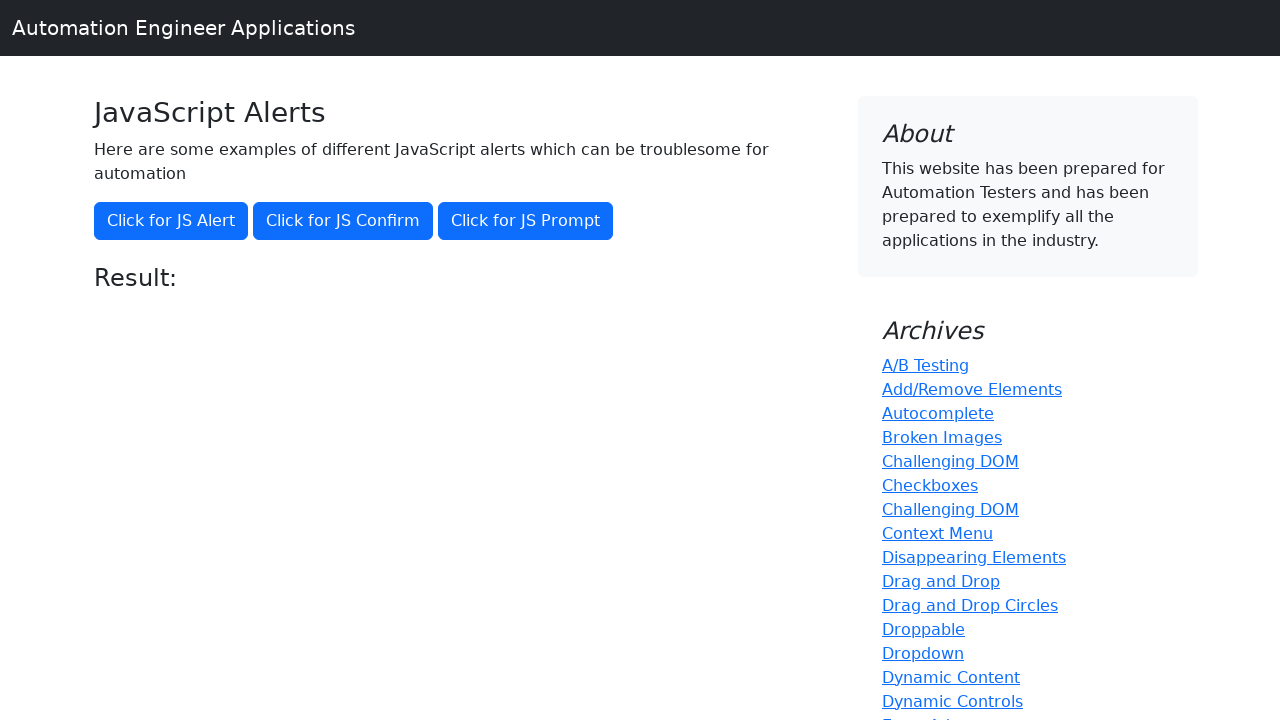

Clicked 'Click for JS Confirm' button at (343, 221) on button[onclick='jsConfirm()']
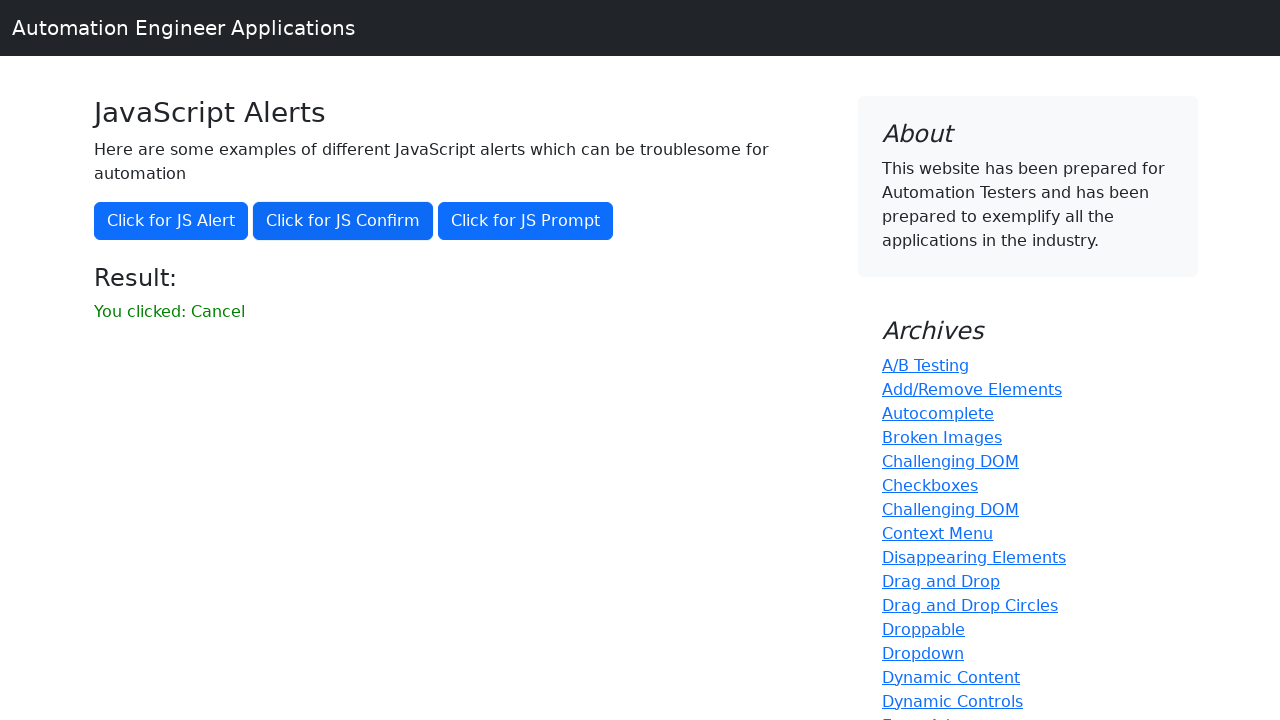

Result message element appeared
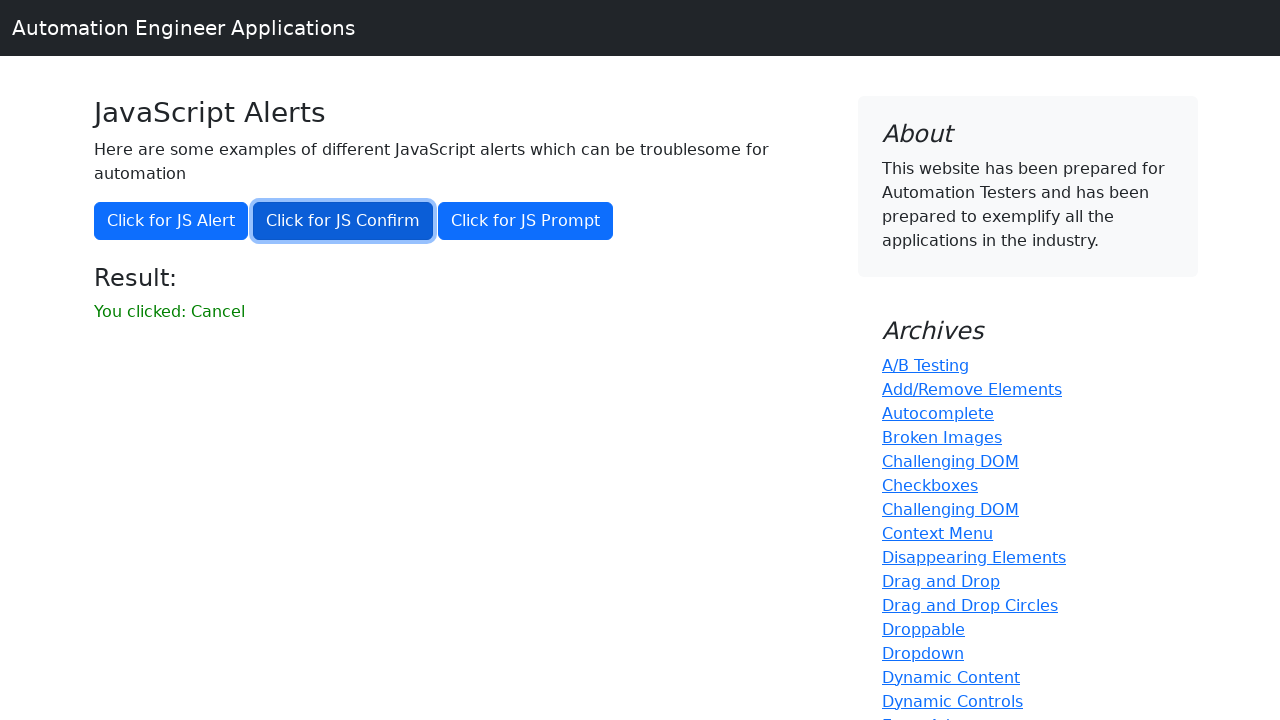

Retrieved result text: 'You clicked: Cancel'
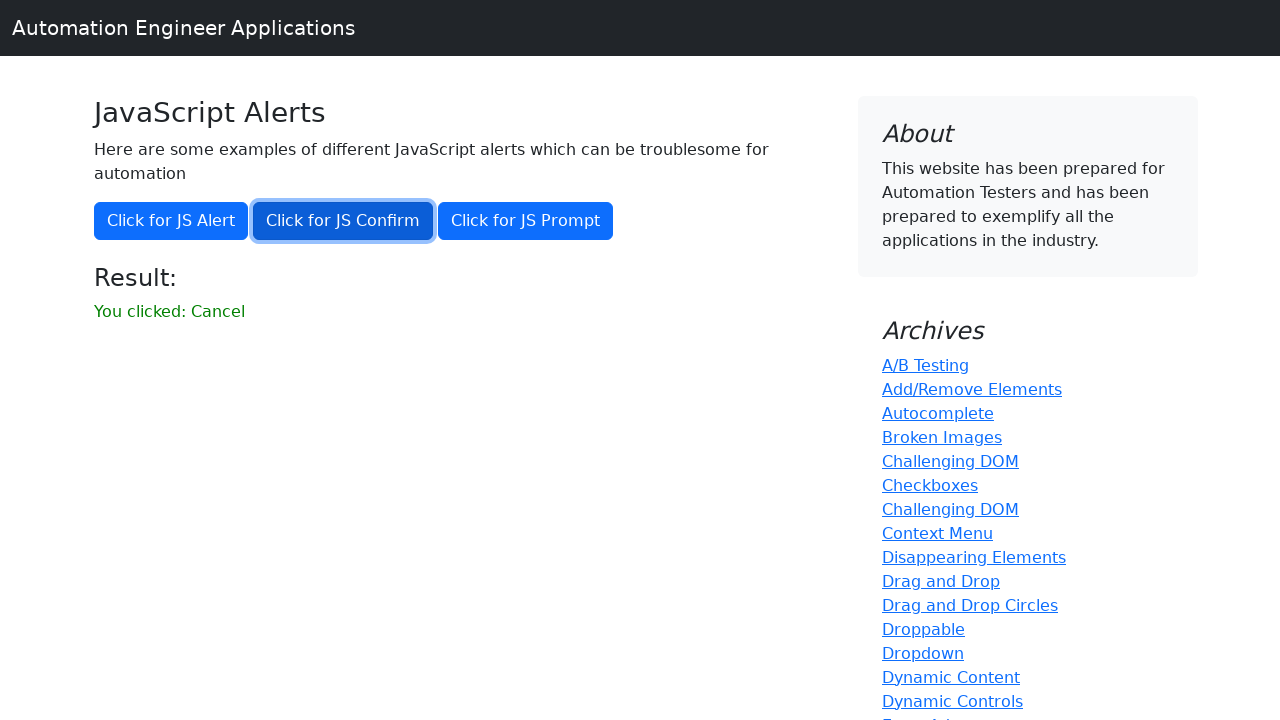

Verified result does not contain 'successfuly'
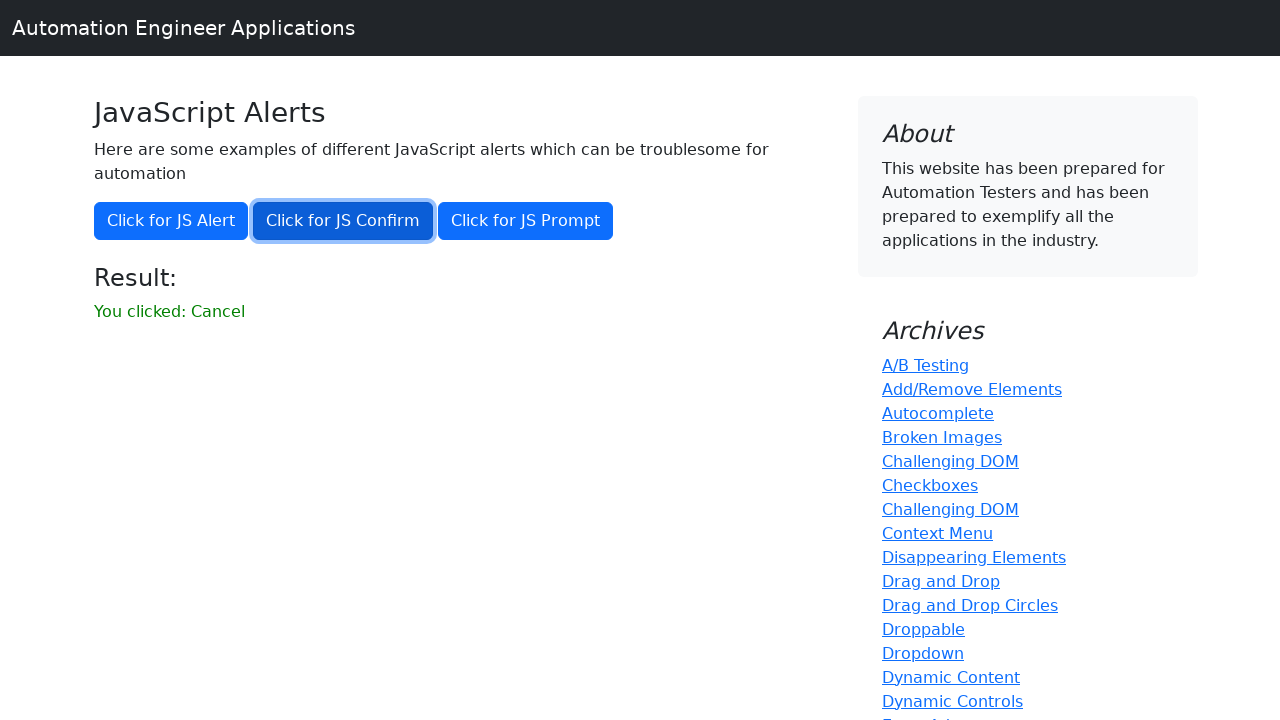

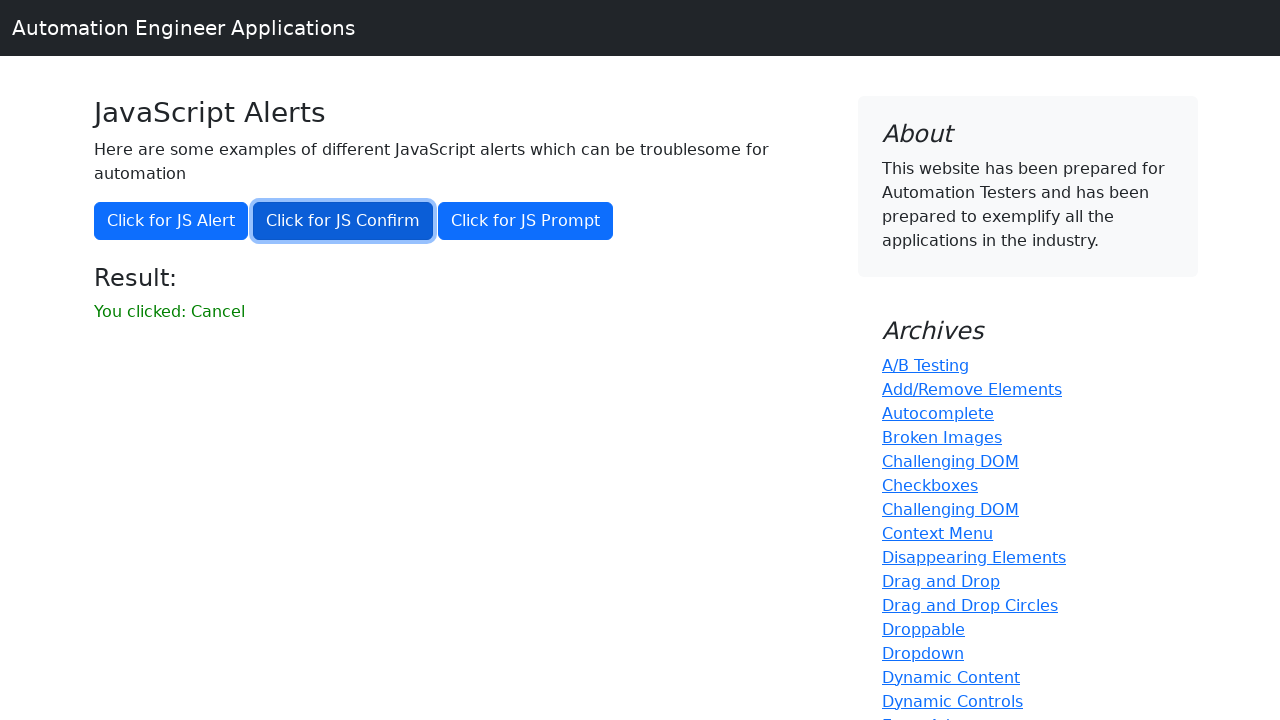